Tests double click and right click functionality on demo buttons

Starting URL: https://demoqa.com/buttons

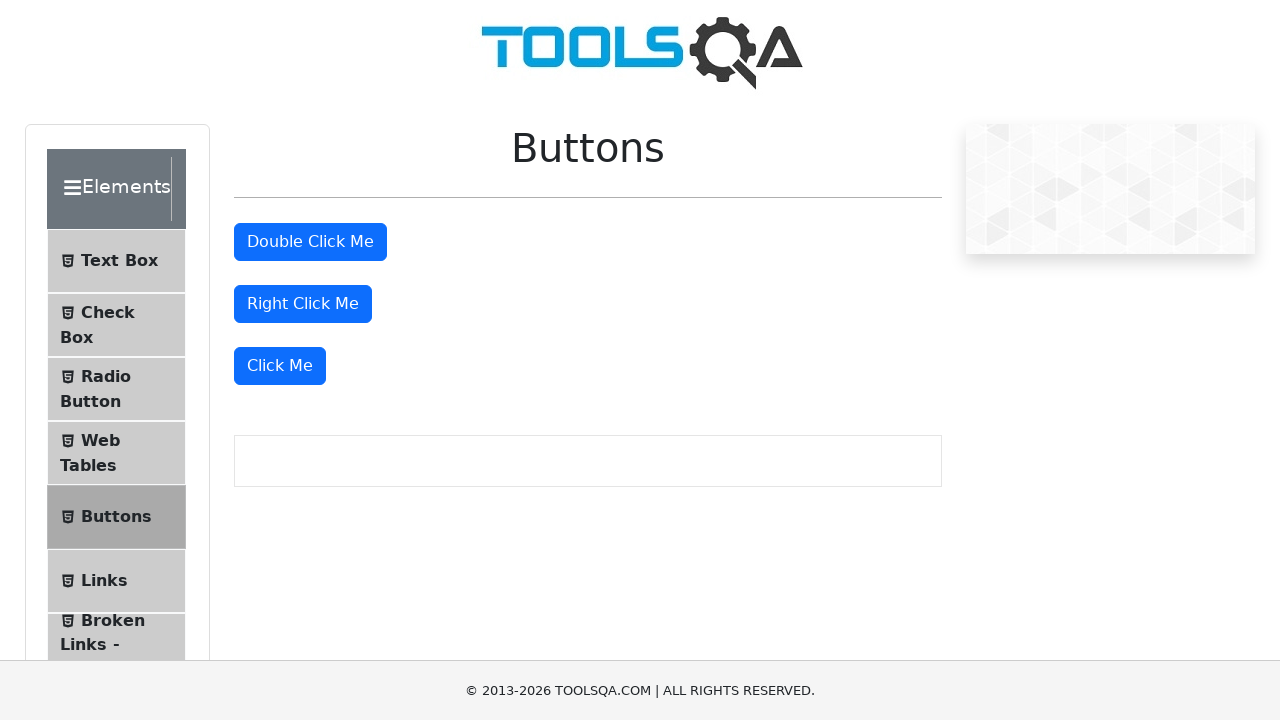

Navigated to DemoQA buttons page
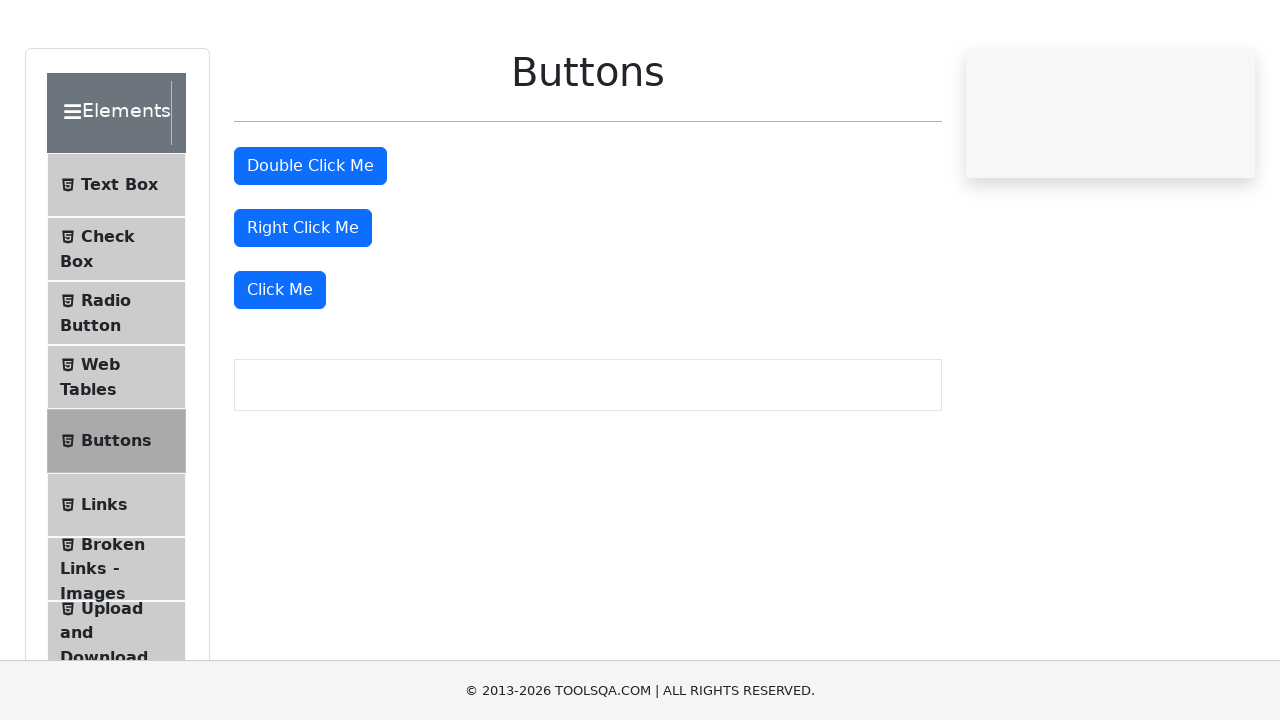

Double clicked the 'Double Click Me' button at (310, 242) on button:has-text('Double Click Me')
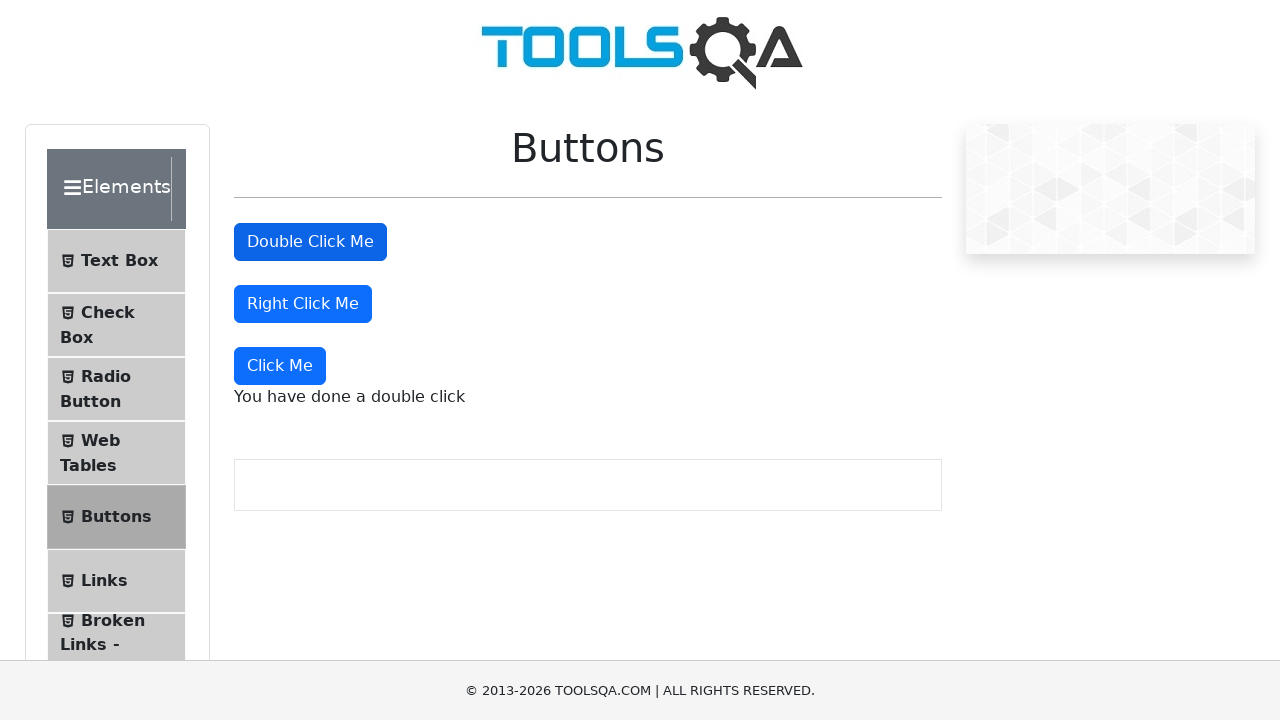

Right clicked the 'Right Click Me' button at (303, 304) on button:has-text('Right Click Me')
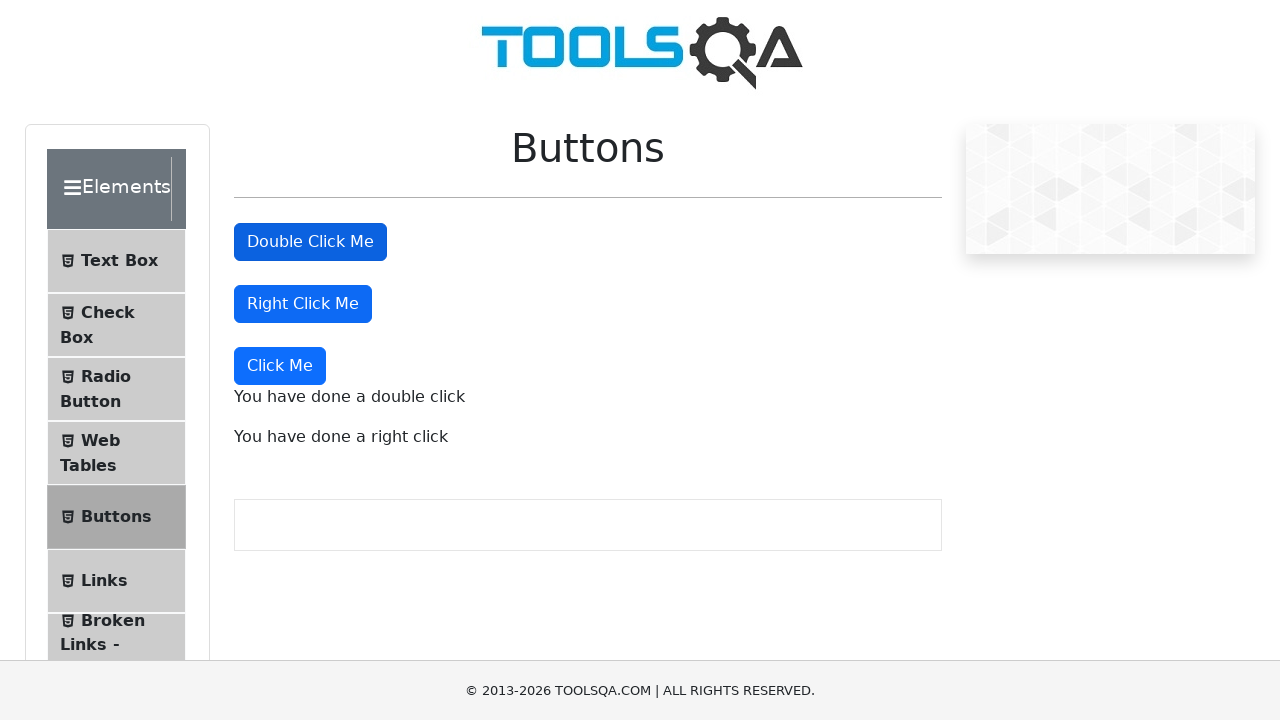

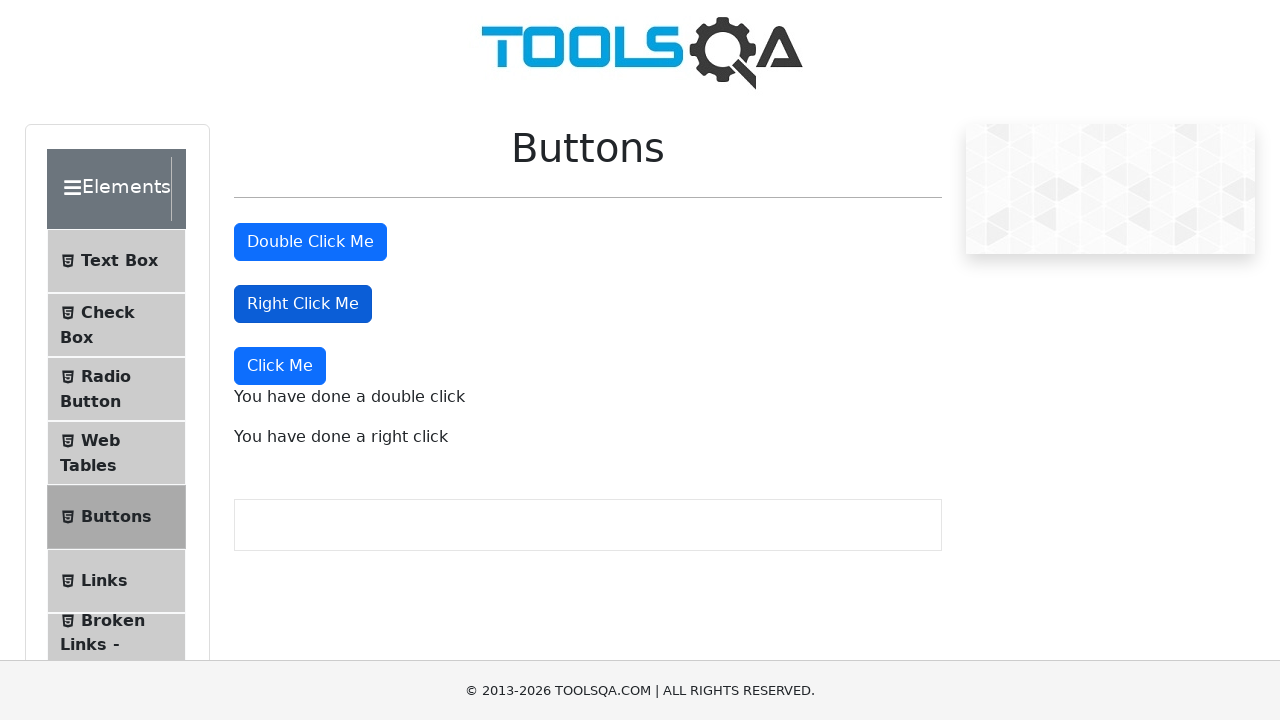